Demonstrates lazy-loading pagination on an e-commerce site by scrolling down the page multiple times to trigger loading of additional product items.

Starting URL: https://www.aboutyou.com/c/women/clothing-20204

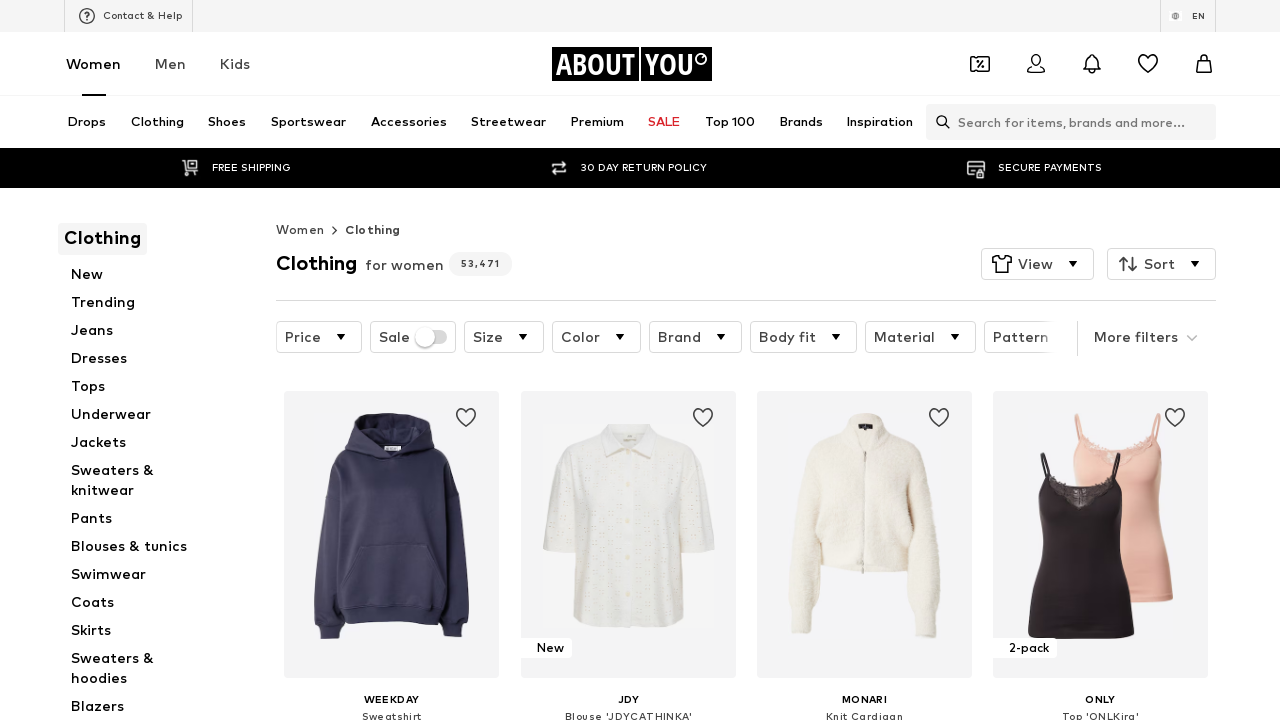

Waited for initial product tiles to load on About You women's clothing page
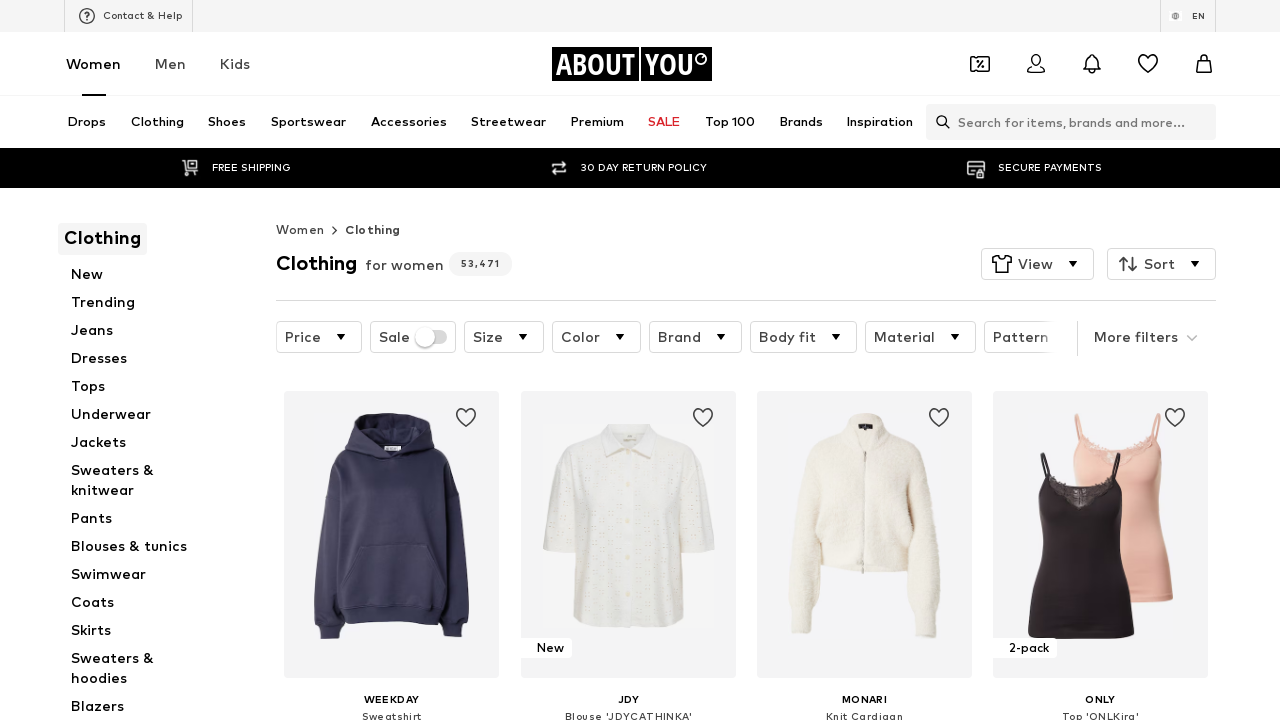

Scrolled down 500px to trigger lazy loading
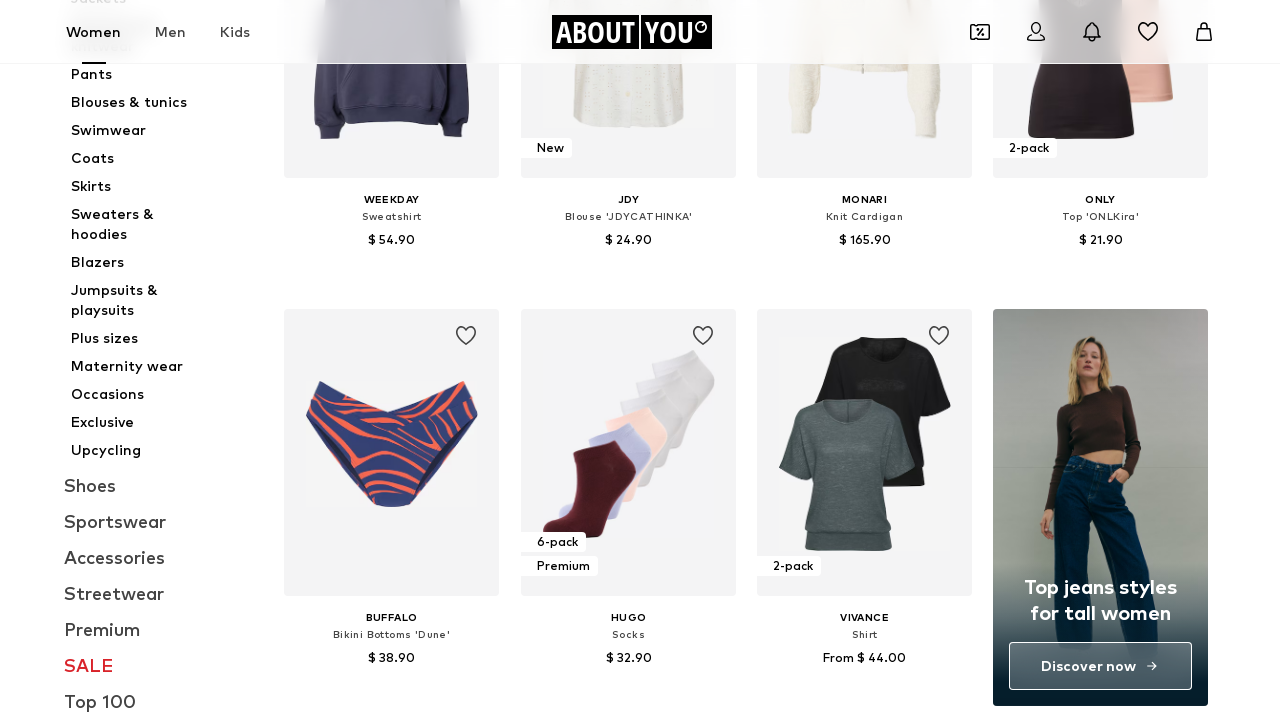

Waited 1 second for products to load
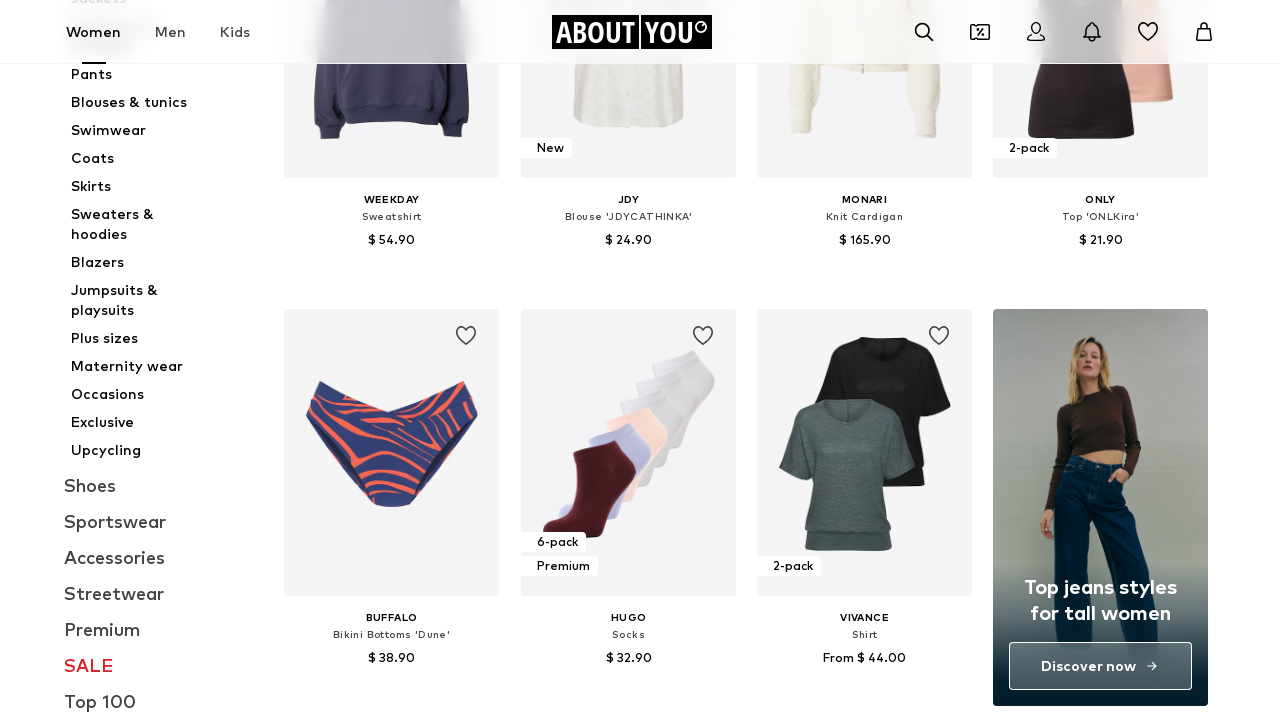

Scrolled down another 500px
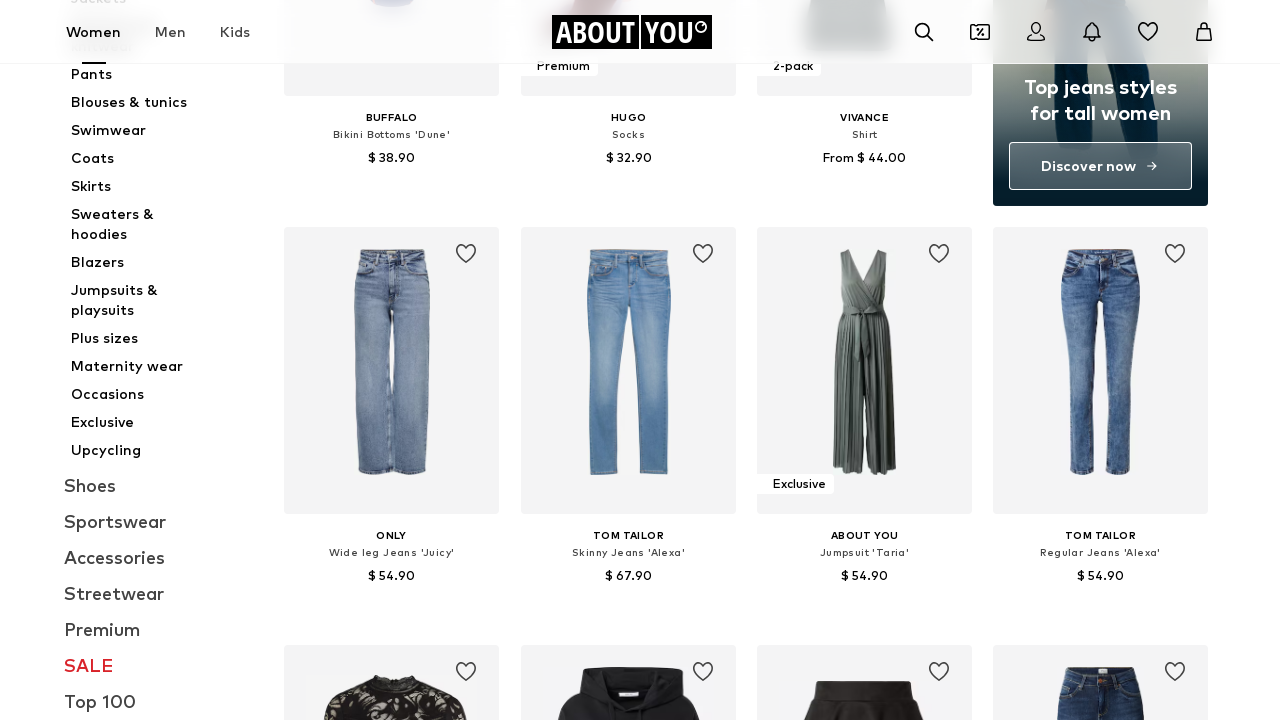

Waited 1 second for additional products to load
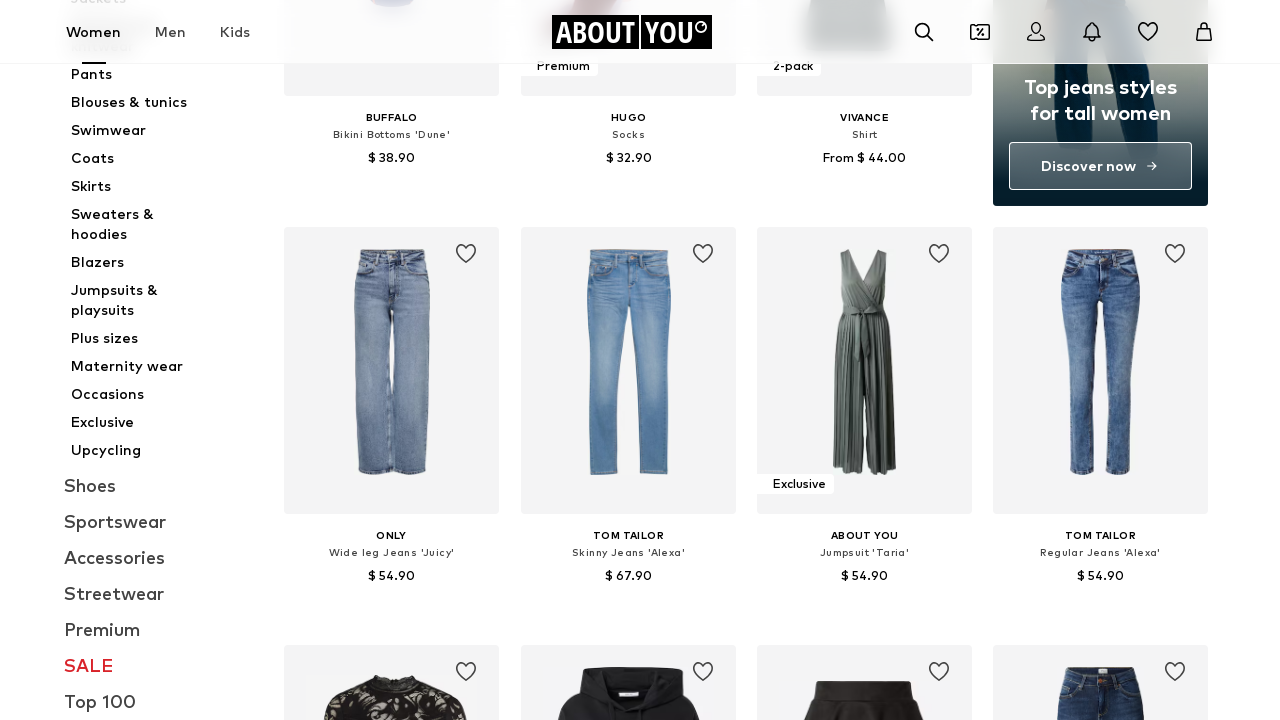

Scrolled down another 500px
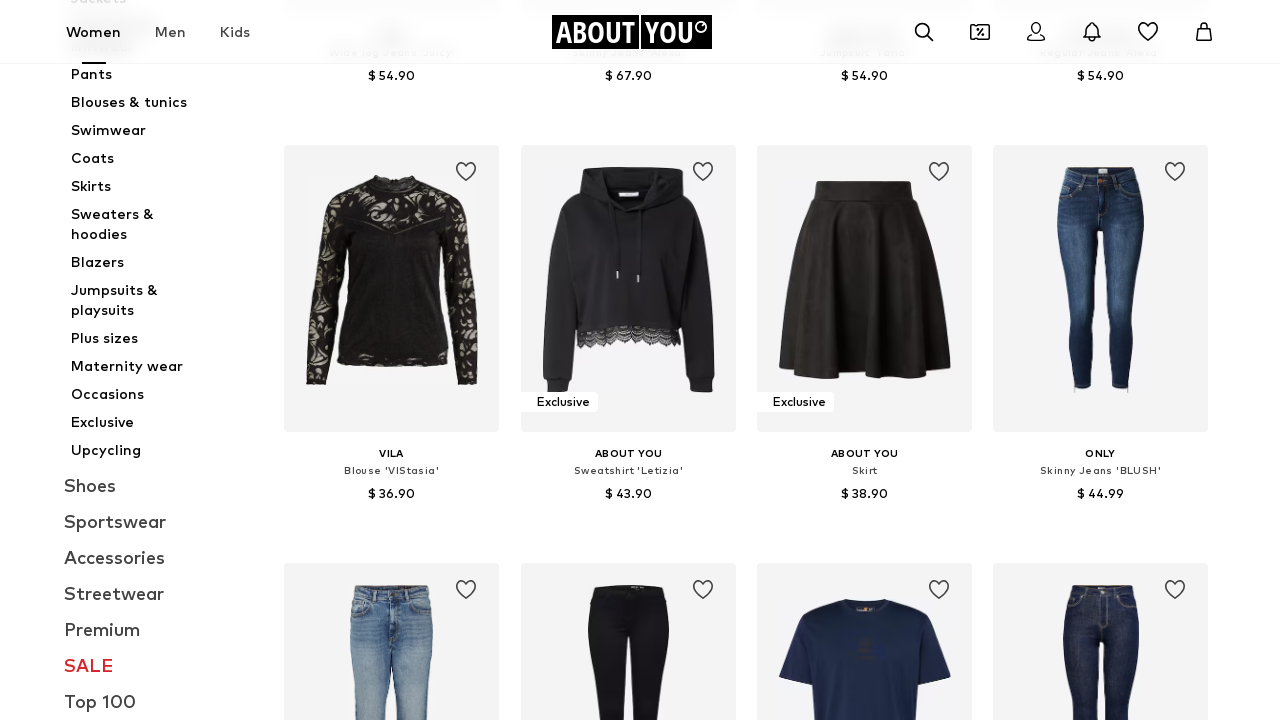

Waited 1 second for additional products to load
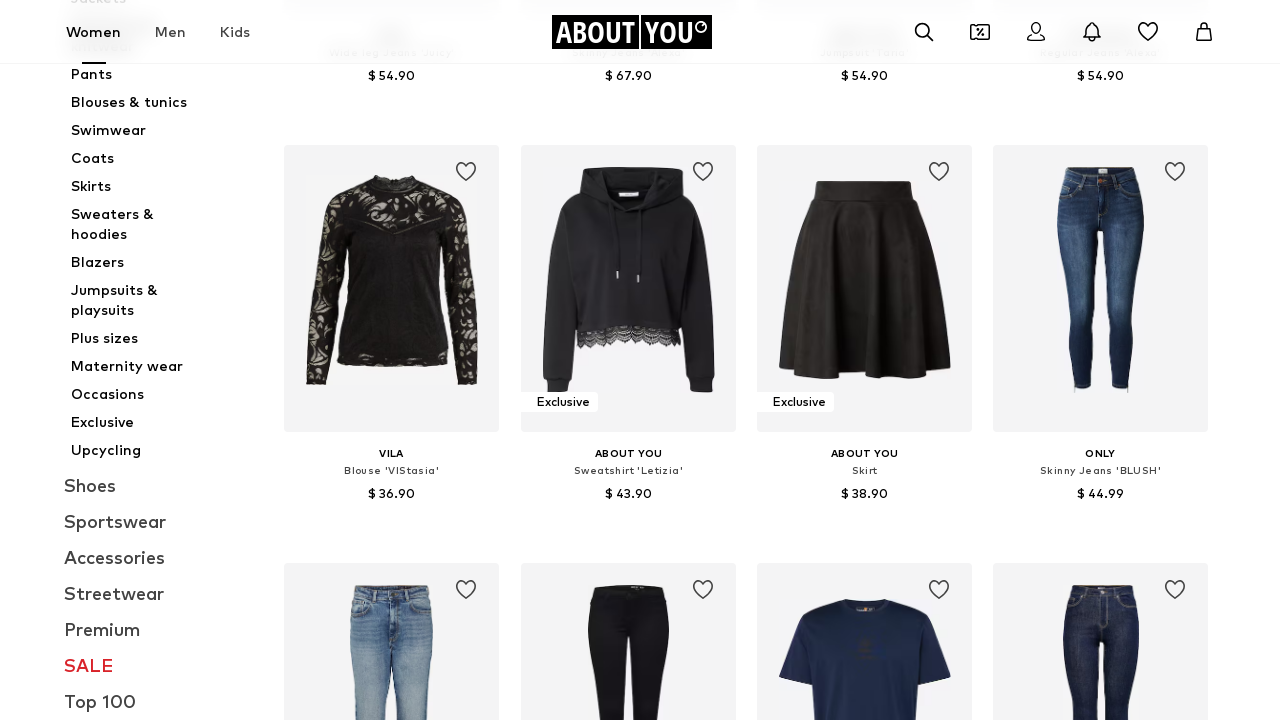

Scrolled down another 500px
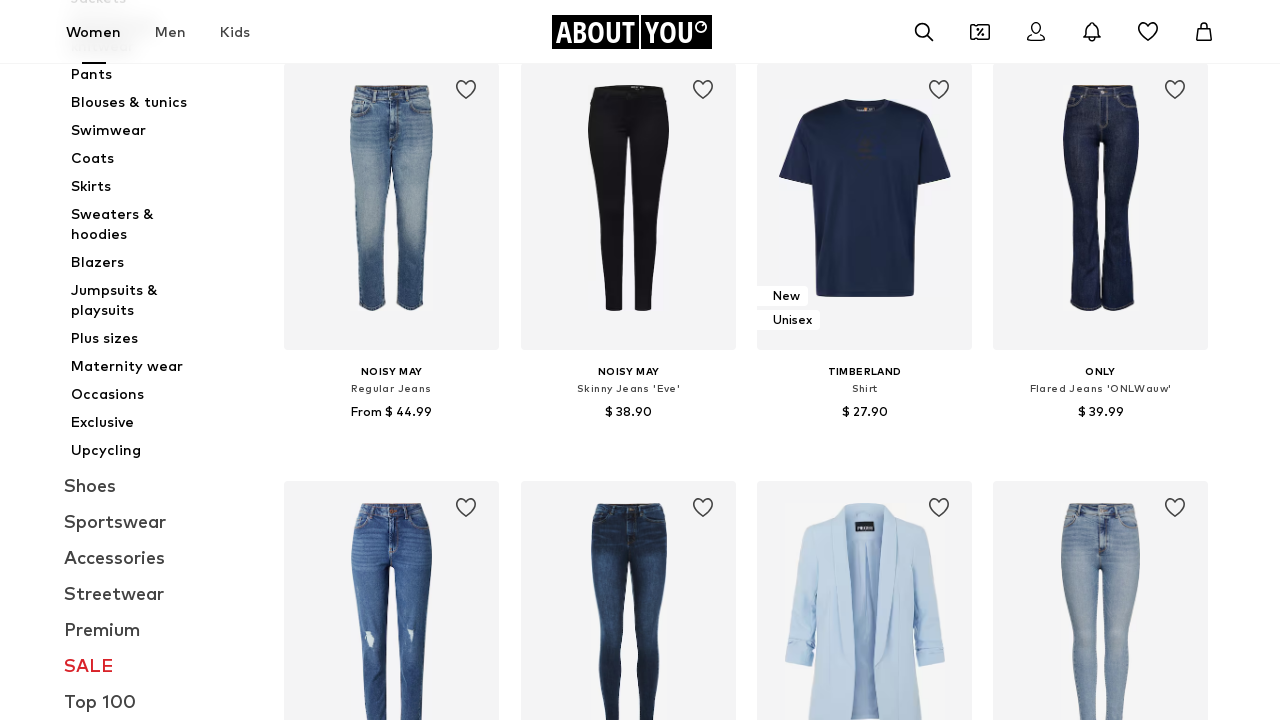

Waited 1 second for additional products to load
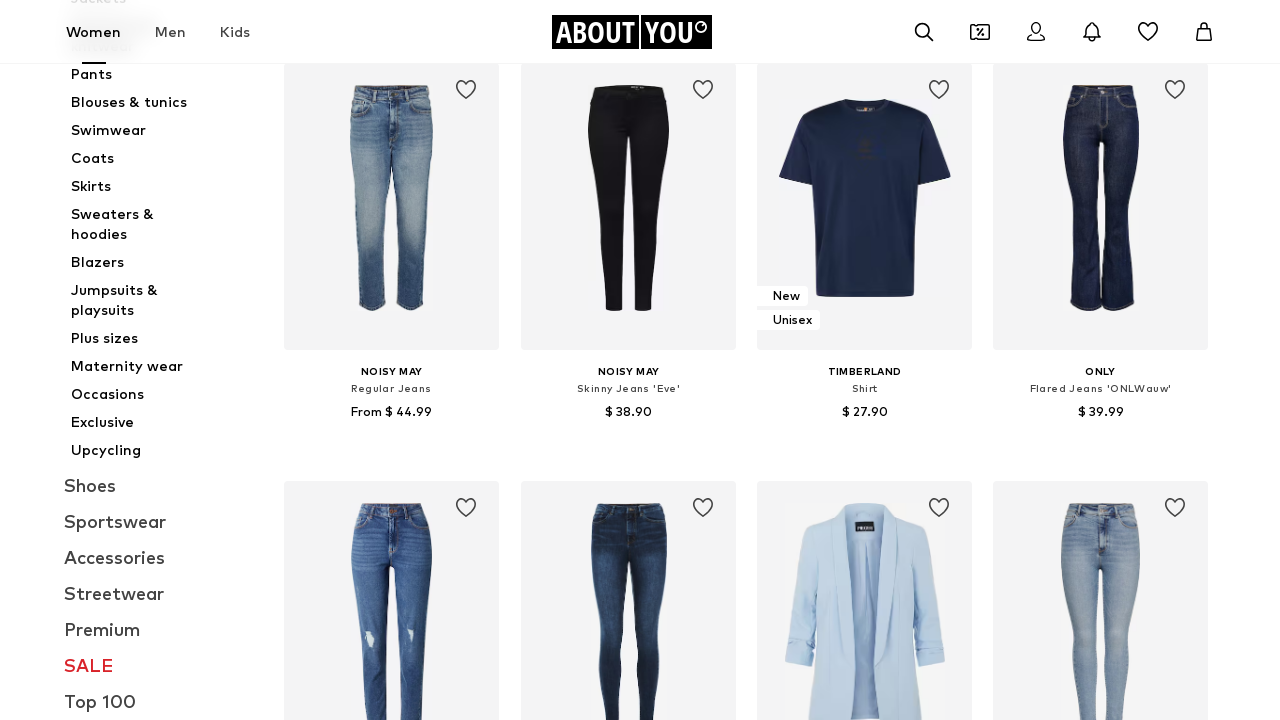

Scrolled down another 500px
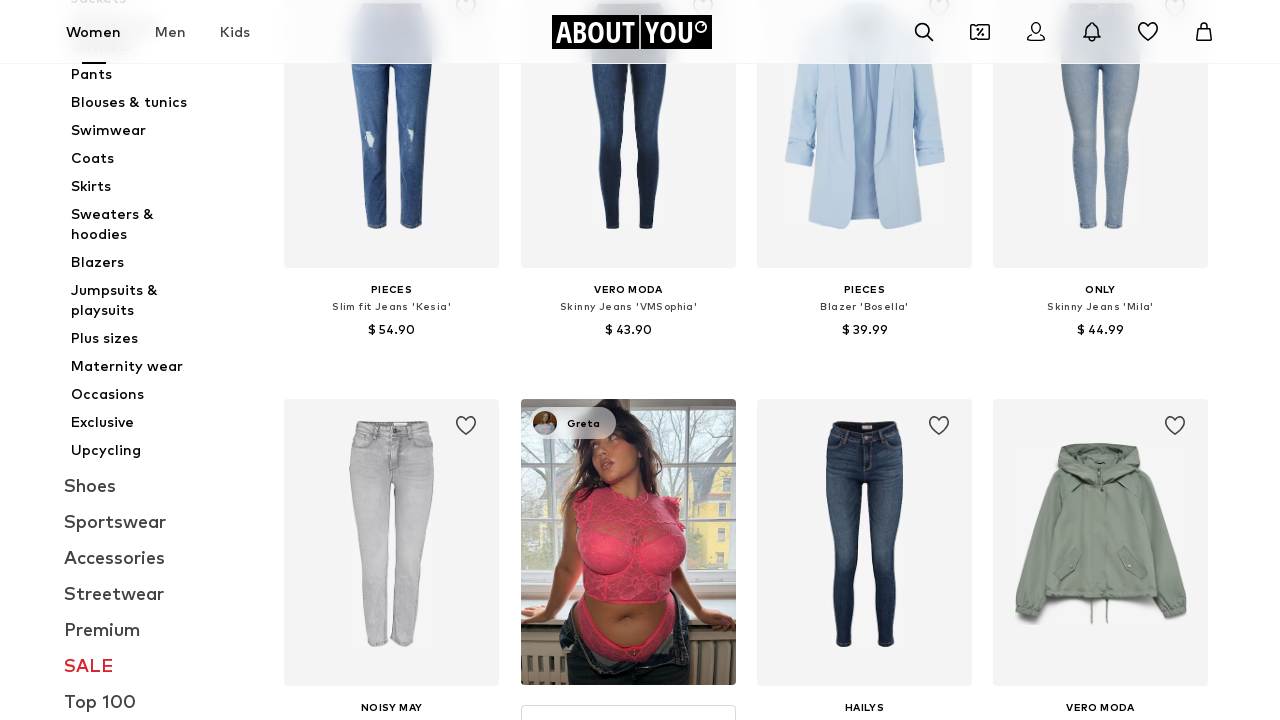

Waited 1 second for additional products to load
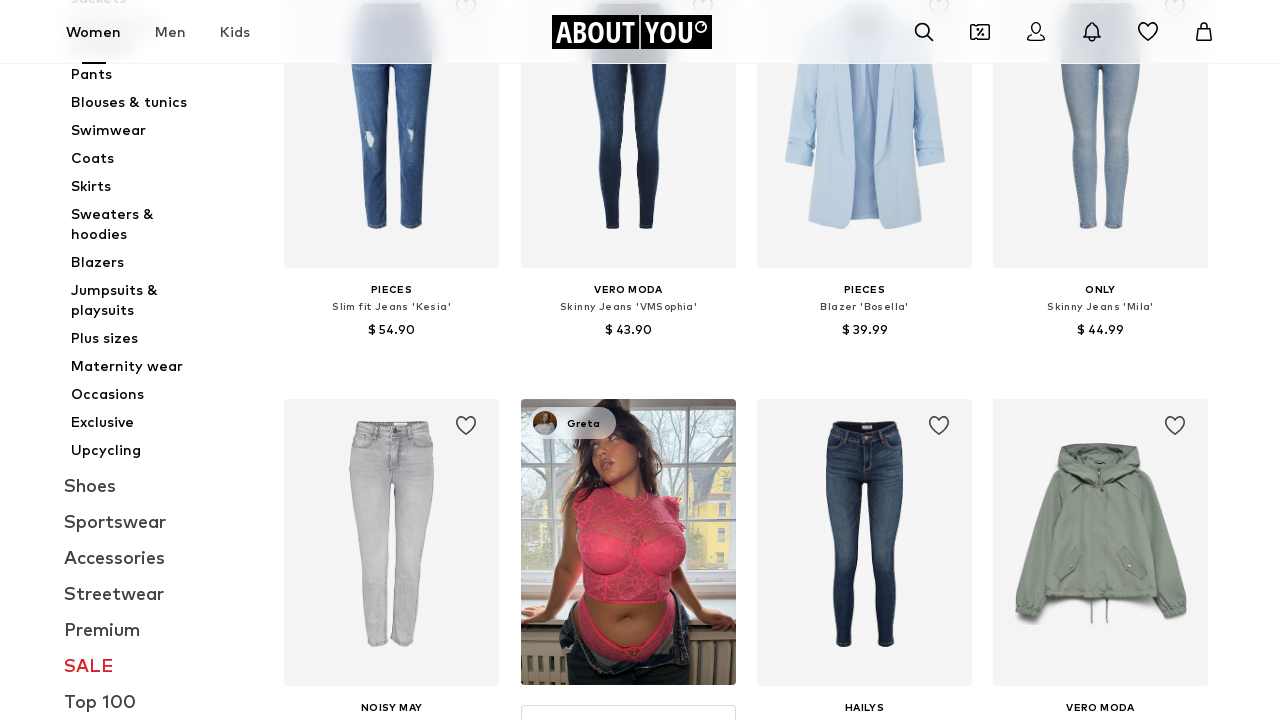

Verified that additional product tiles are present after lazy loading
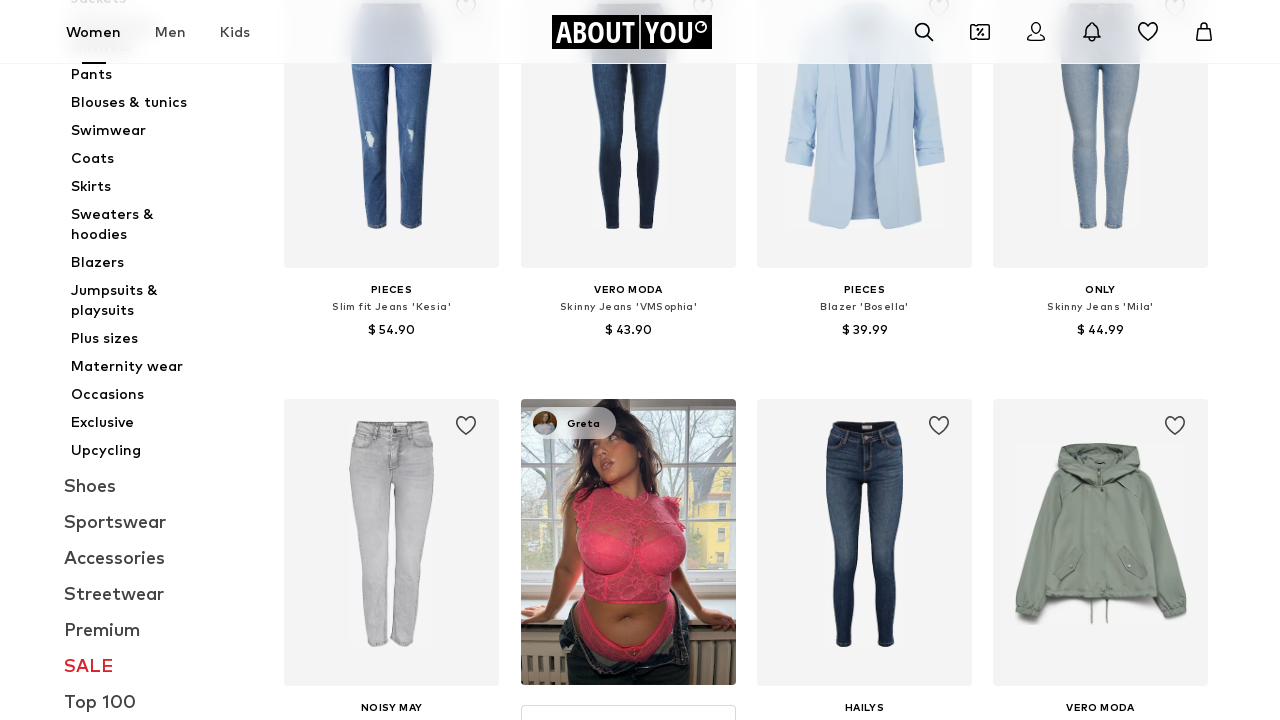

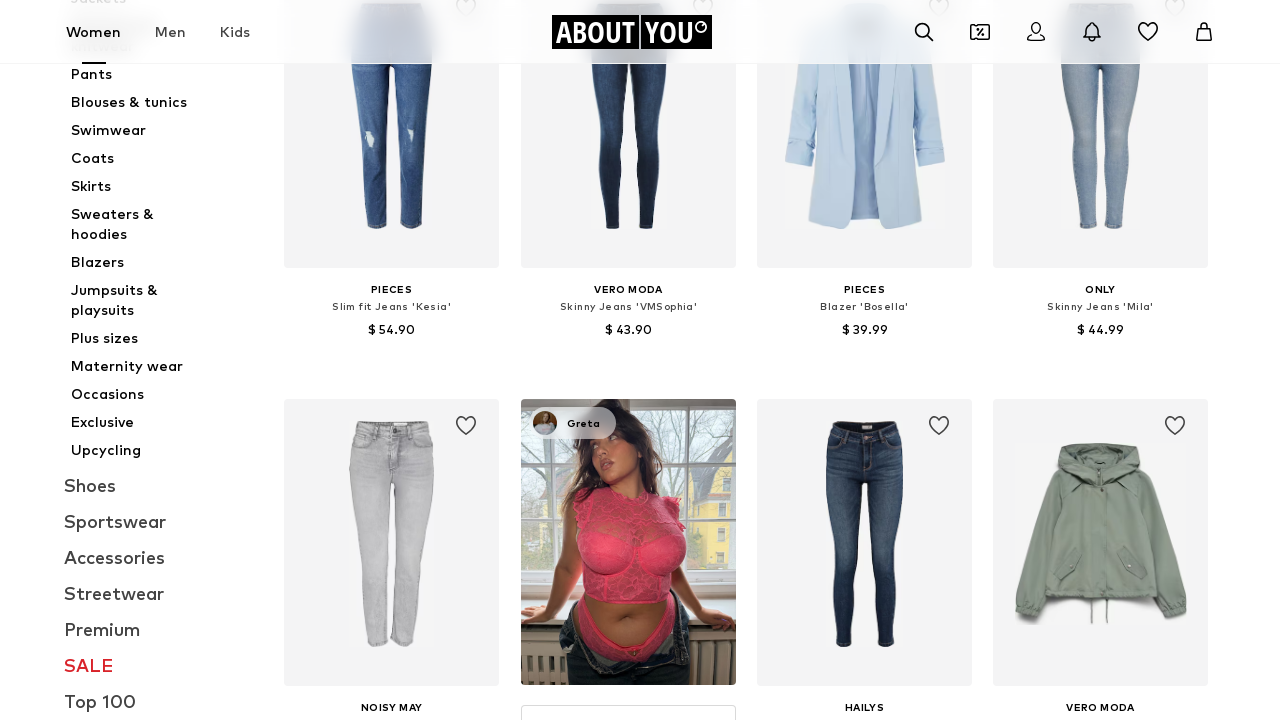